Tests adding an iPhone 11 to the shopping cart and verifies the cart updates by checking for the cart content to appear

Starting URL: https://bstackdemo.com/

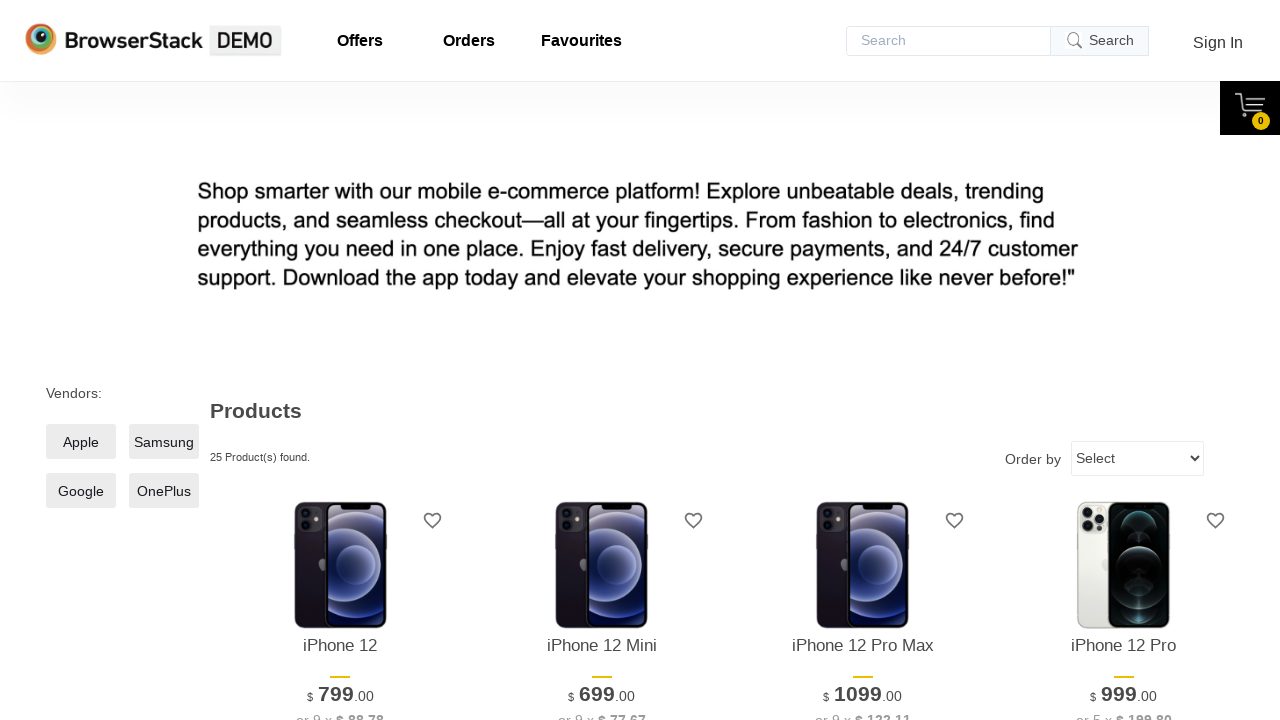

Clicked add to cart button for iPhone 11 at (340, 361) on div[data-sku='iPhone11-device-info.png'] >> .shelf-item__buy-btn
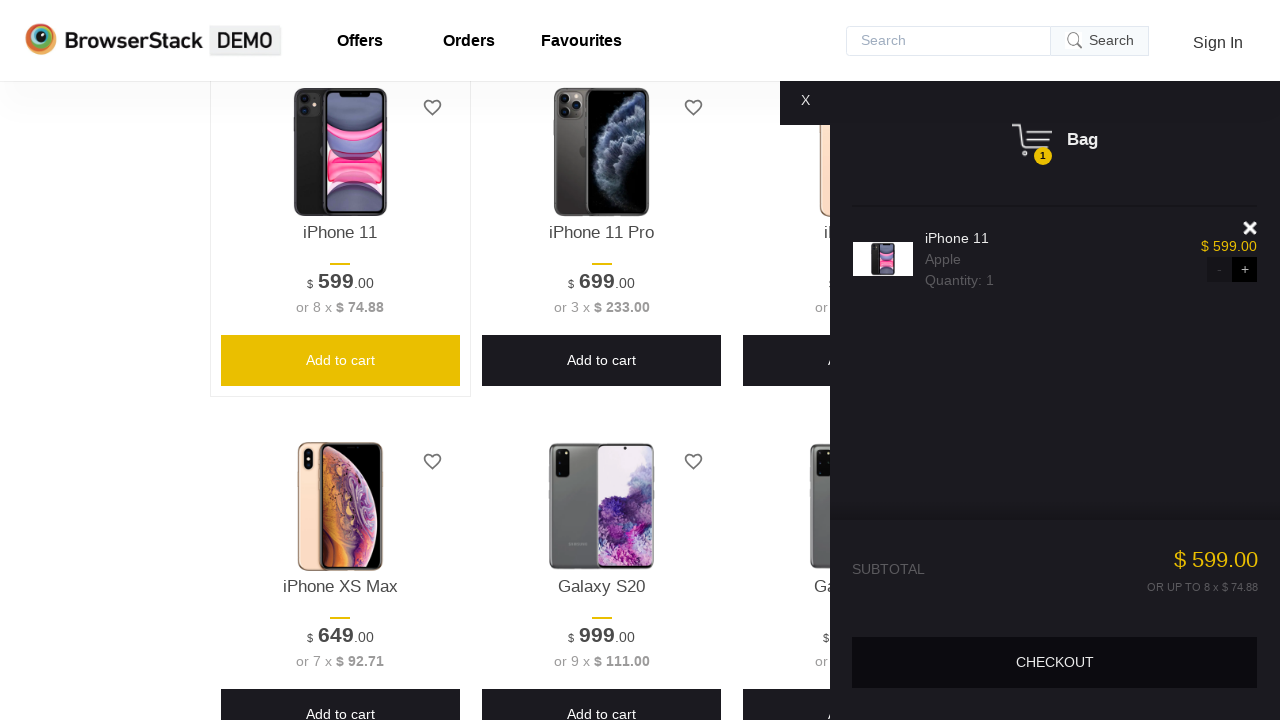

Cart content appeared and loaded successfully
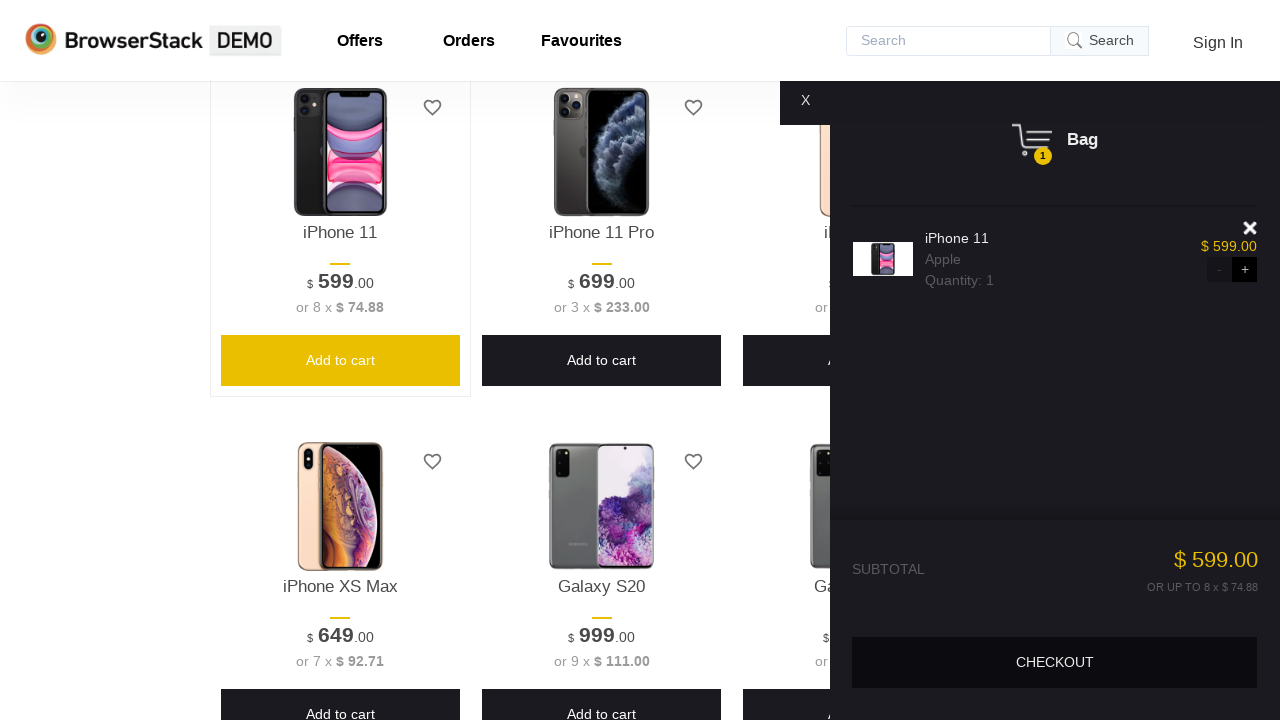

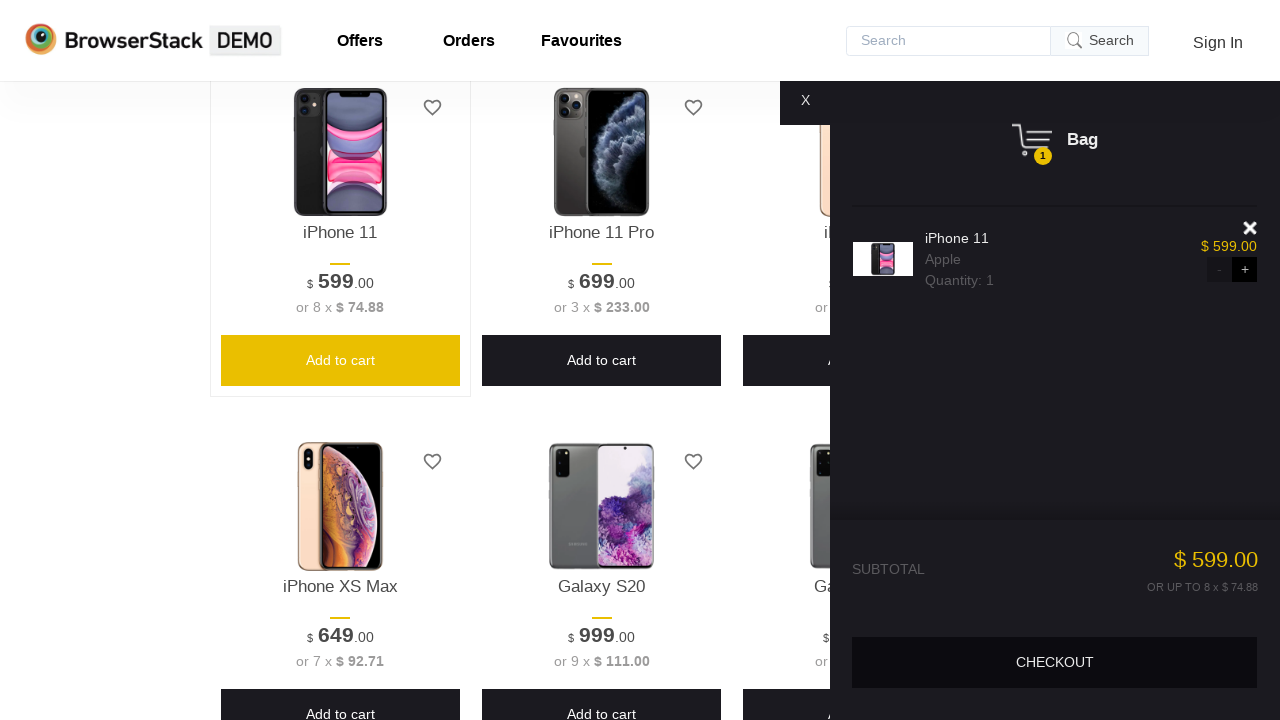